Tests filling out a form on a dummy booking website by entering first name and last name values using XPath selectors

Starting URL: https://automationbysqatools.blogspot.com/2021/05/dummy-website.html

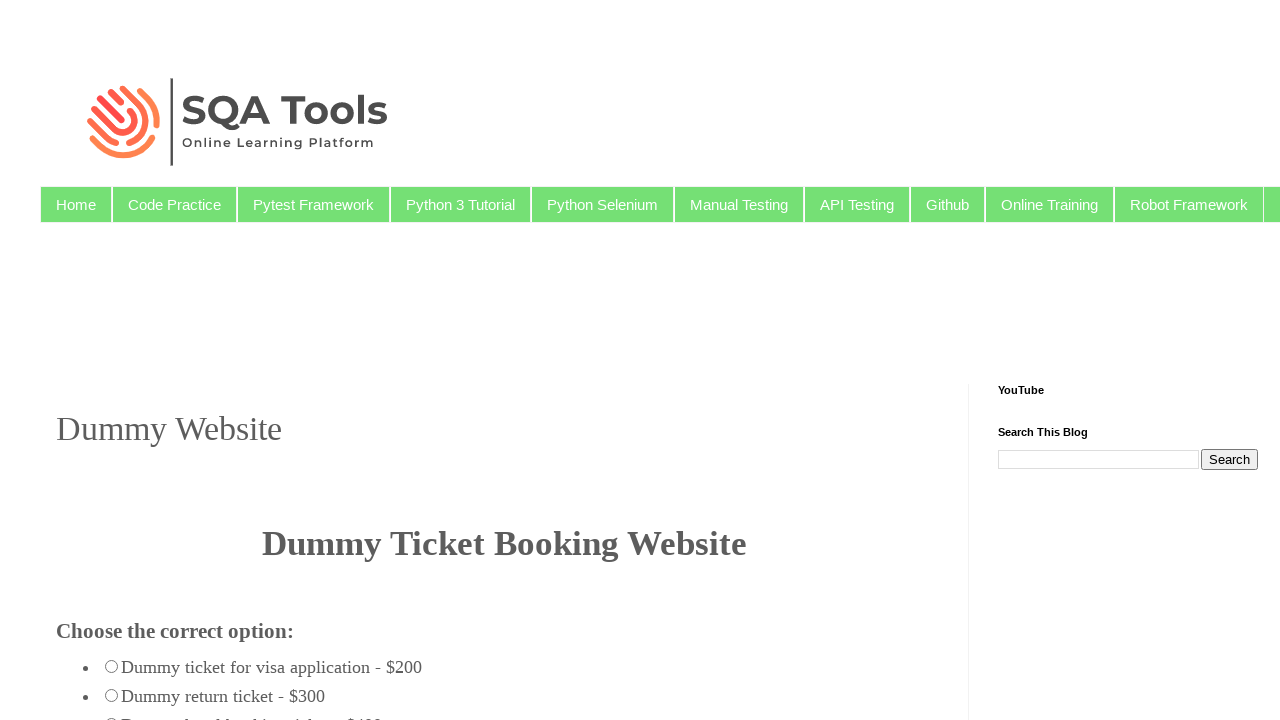

Navigated to dummy booking website
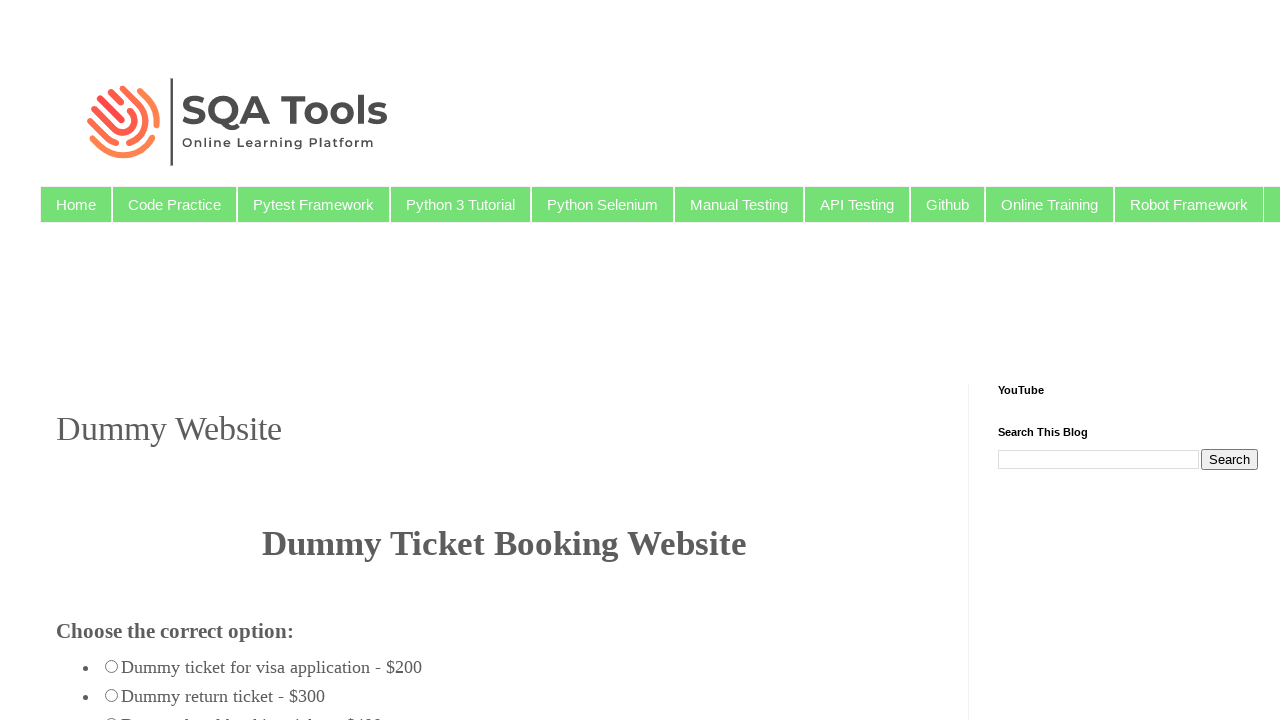

Filled first name field with 'Rahul' on (//input[@name='firstname'])[1]
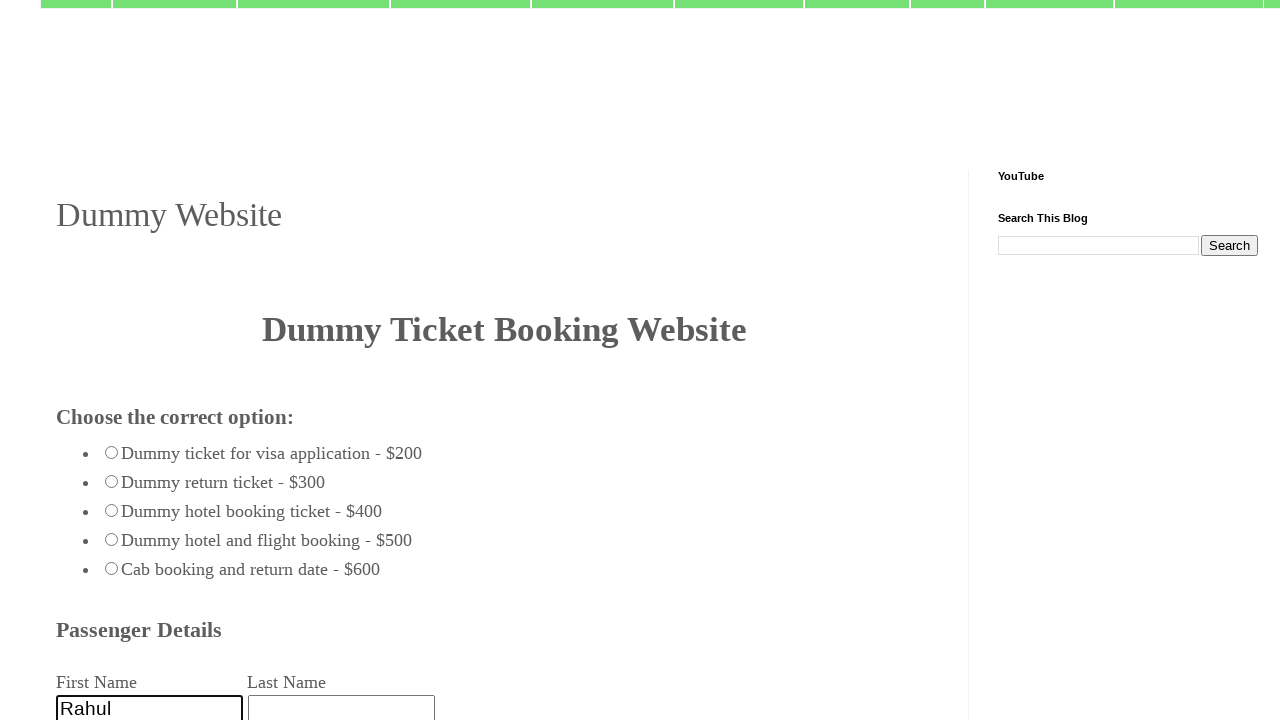

Filled last name field with 'Gupta' on (//input[@name='firstname'])[2]
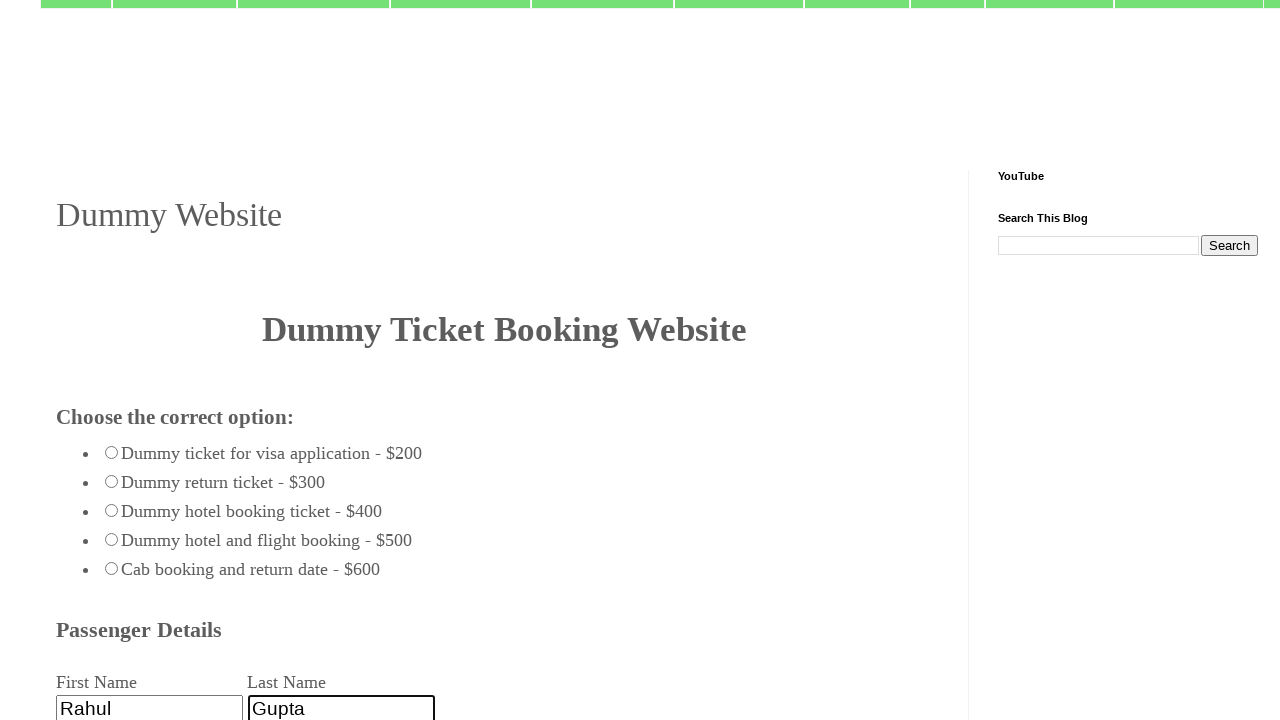

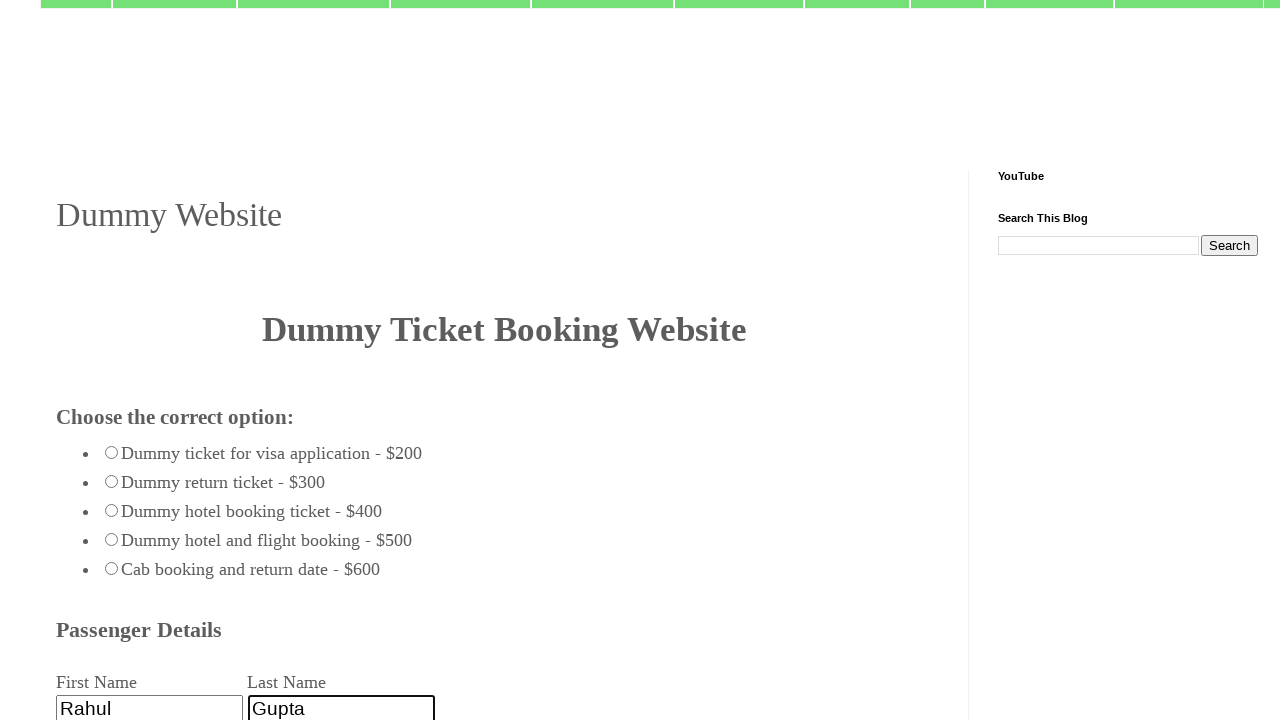